Tests form interactions on a practice automation page by selecting a radio button, choosing a dropdown option, and clicking multiple checkboxes.

Starting URL: https://rahulshettyacademy.com/AutomationPractice/

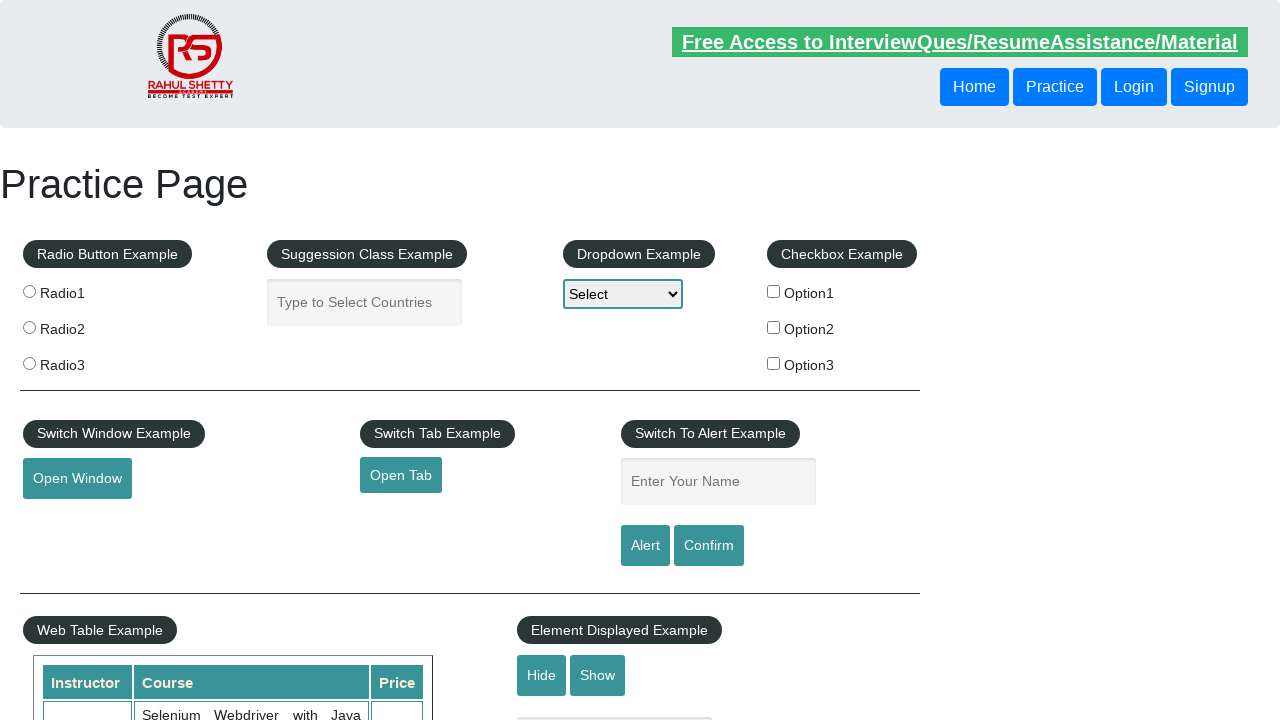

Clicked radio button option 3 at (29, 363) on input[value='radio3']
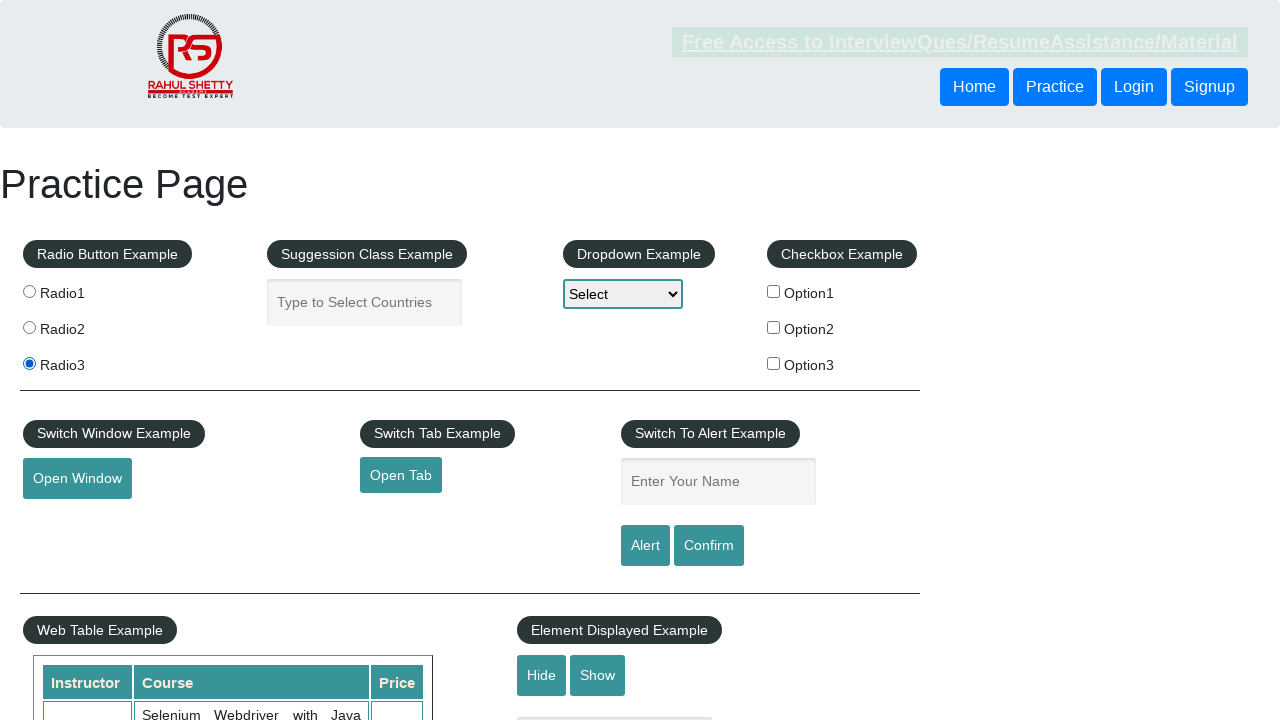

Selected option2 from dropdown on #dropdown-class-example
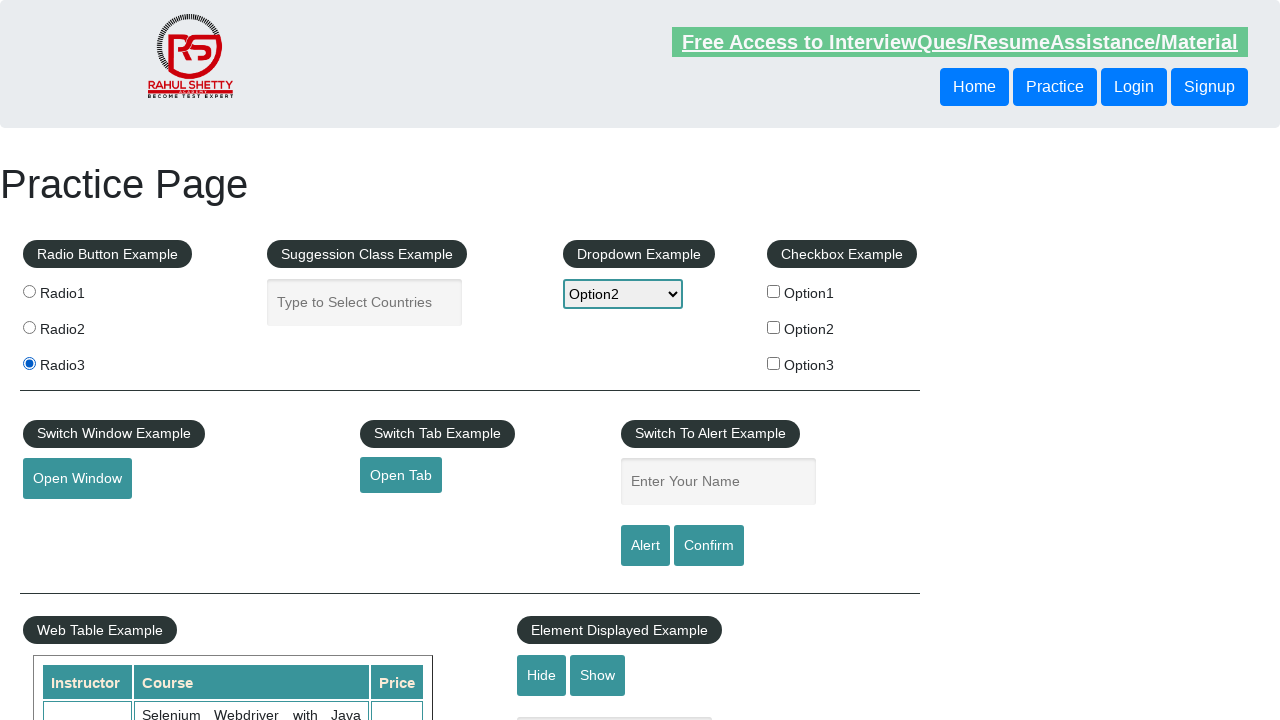

Clicked checkbox option 3 at (774, 363) on #checkBoxOption3
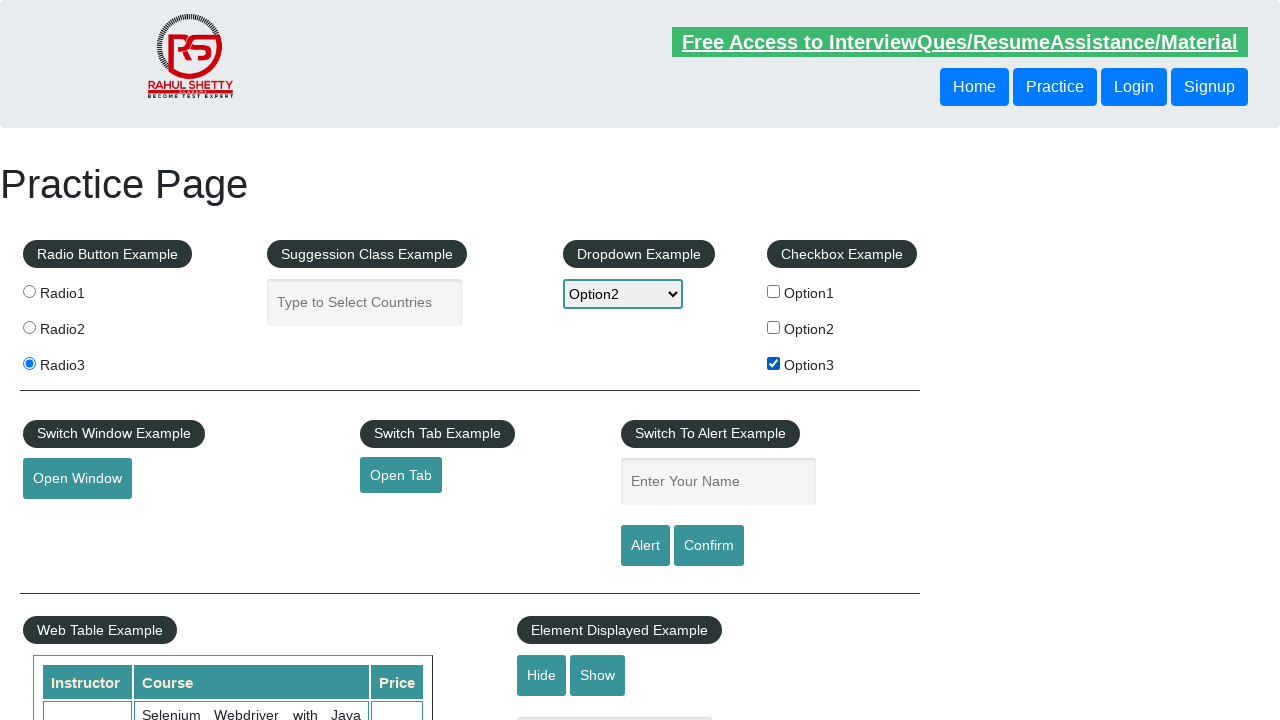

Clicked checkbox option 1 at (774, 291) on #checkBoxOption1
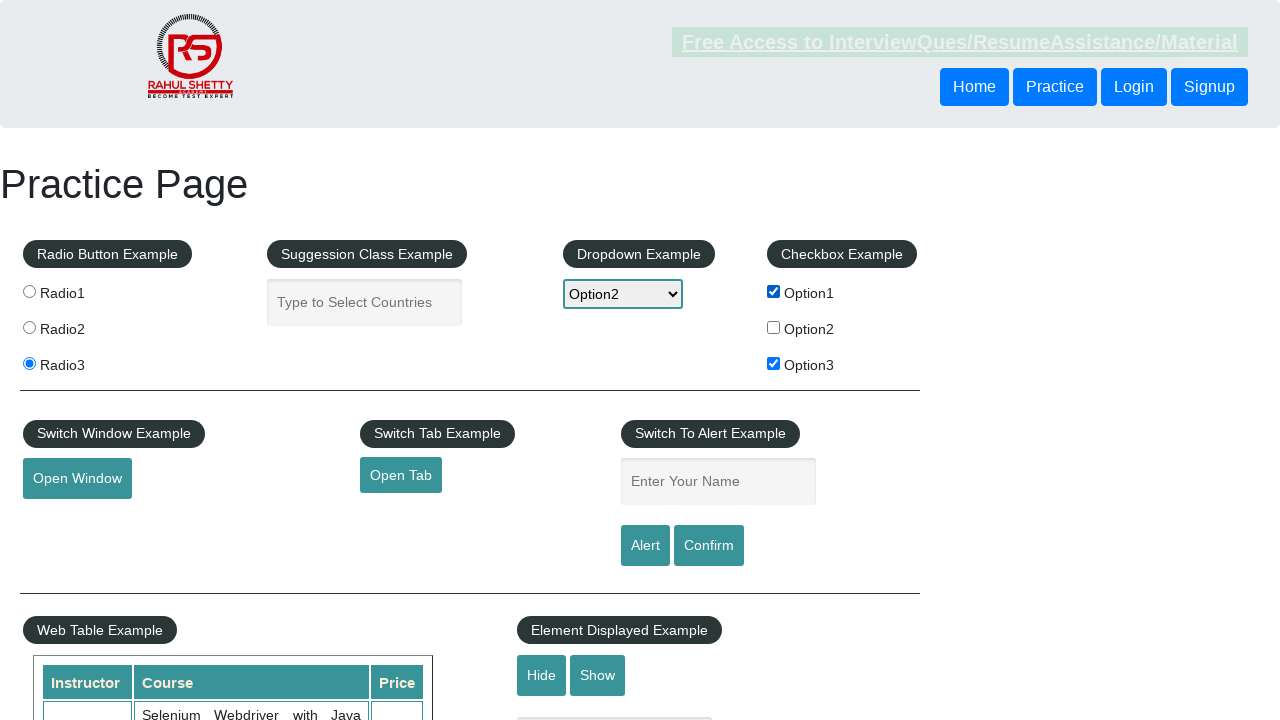

Clicked checkbox option 2 at (774, 327) on #checkBoxOption2
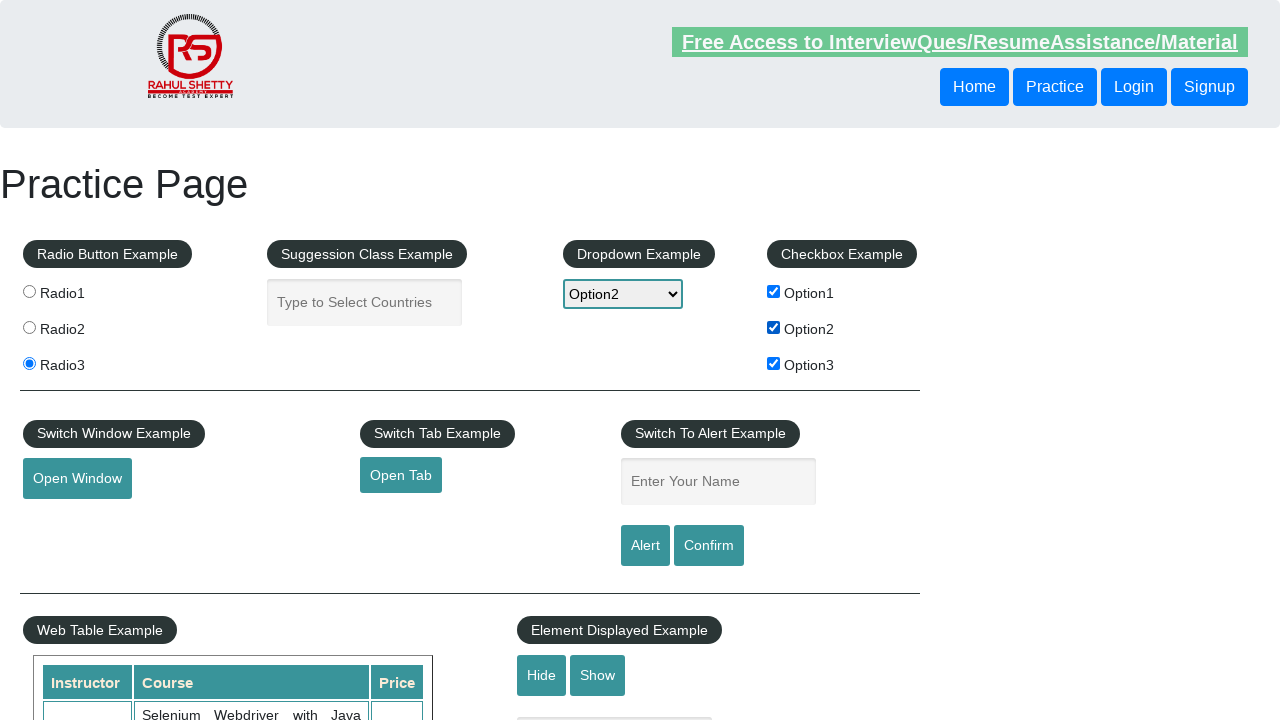

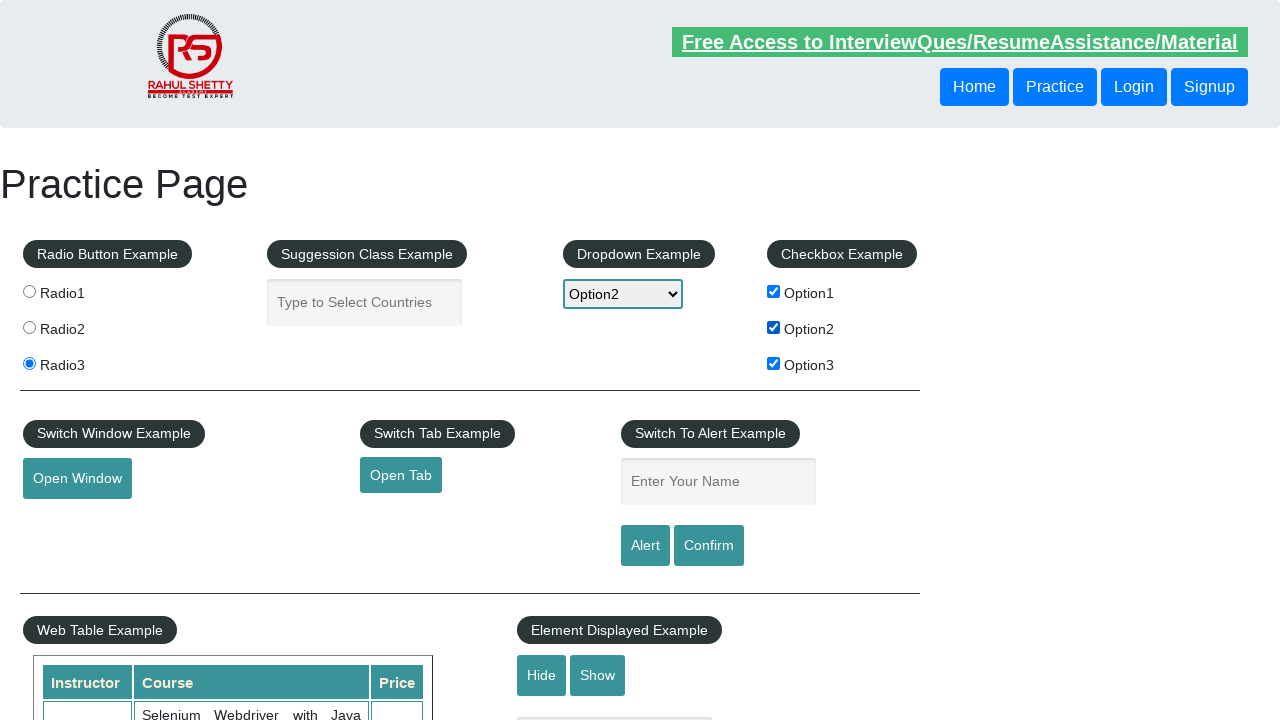